Tests dropdown selection and passenger count increment functionality on a flight booking practice page

Starting URL: https://rahulshettyacademy.com/dropdownsPractise/

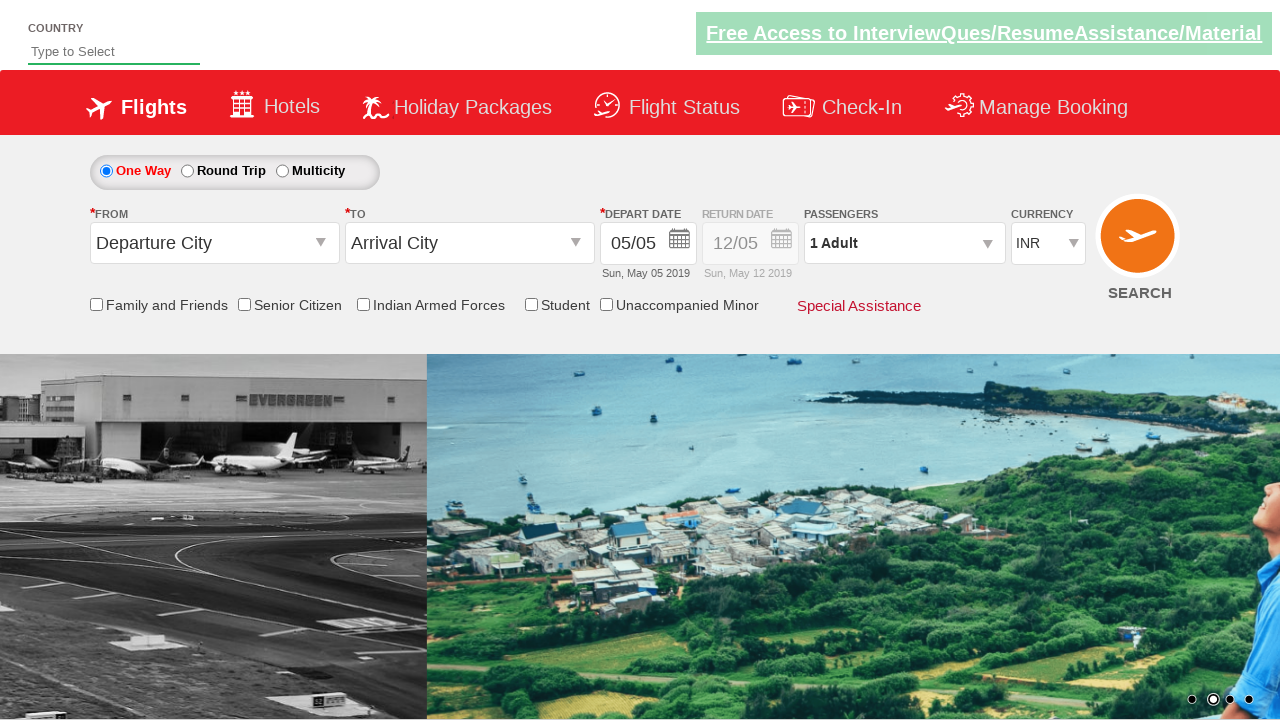

Selected INR currency from dropdown (index 3) on #ctl00_mainContent_DropDownListCurrency
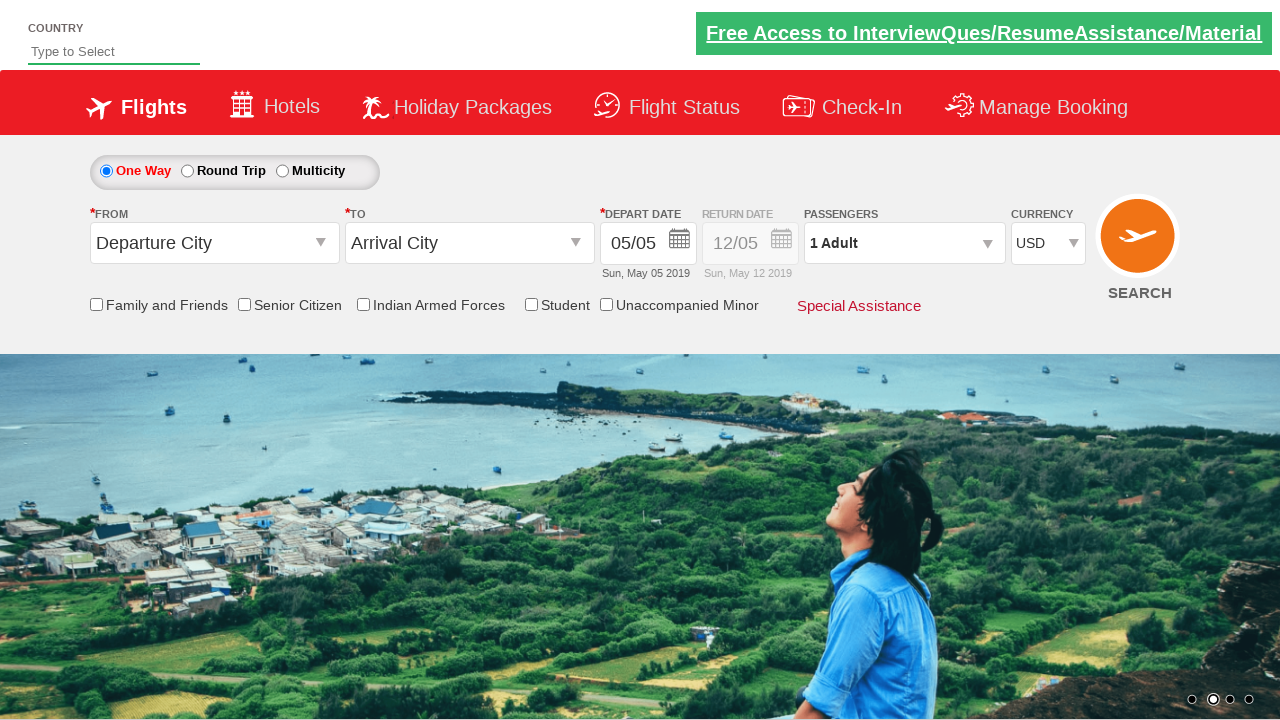

Clicked on passenger info dropdown at (904, 243) on #divpaxinfo
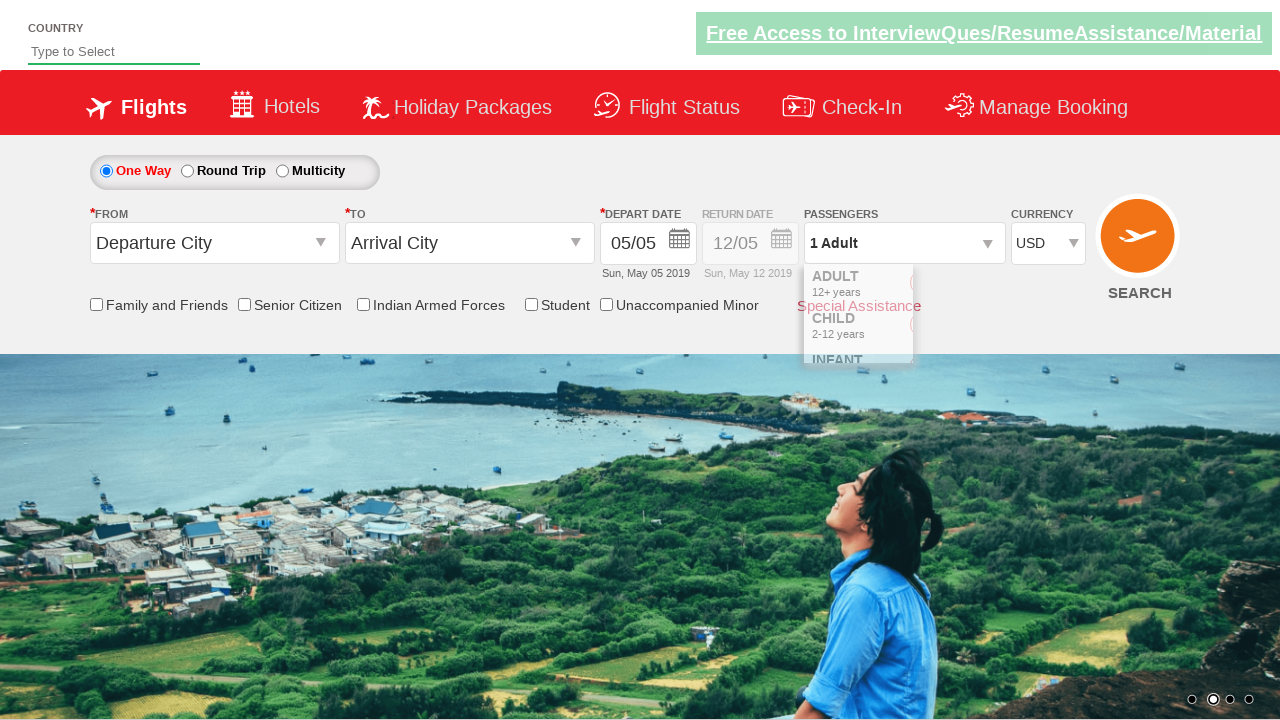

Waited 1 second for passenger dropdown to open
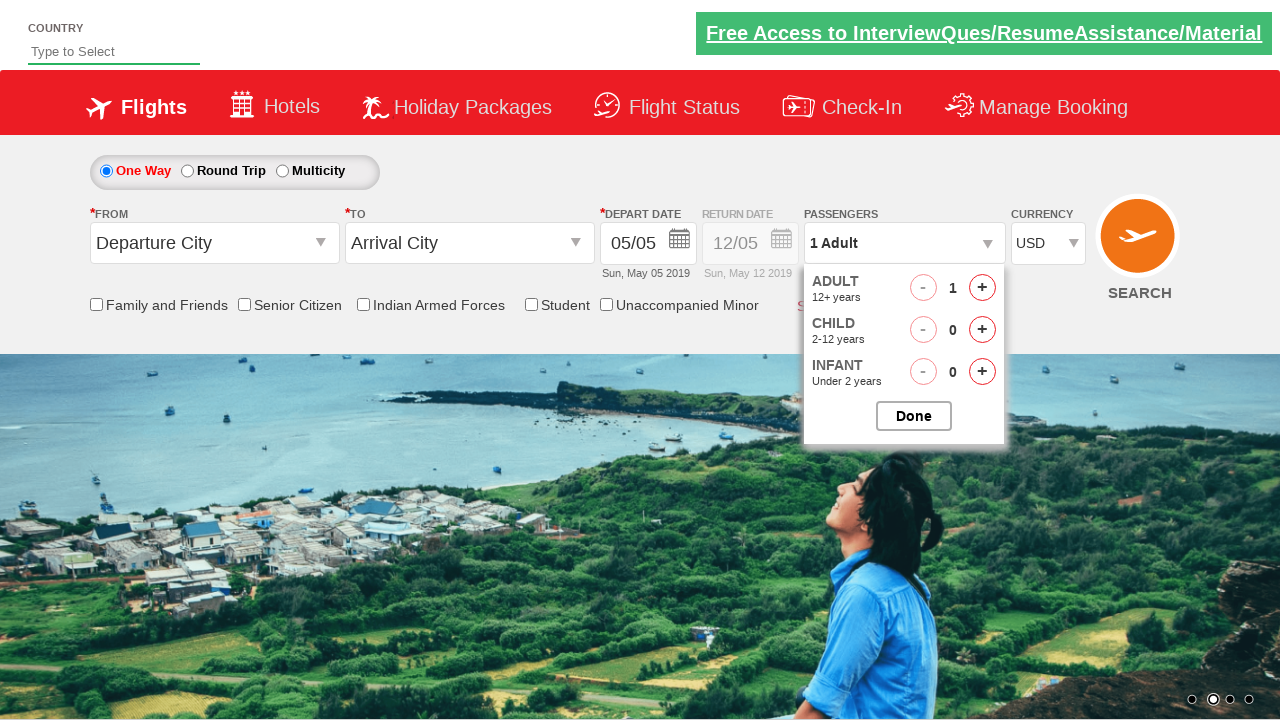

Clicked increment adult button (1st time) at (982, 288) on #hrefIncAdt
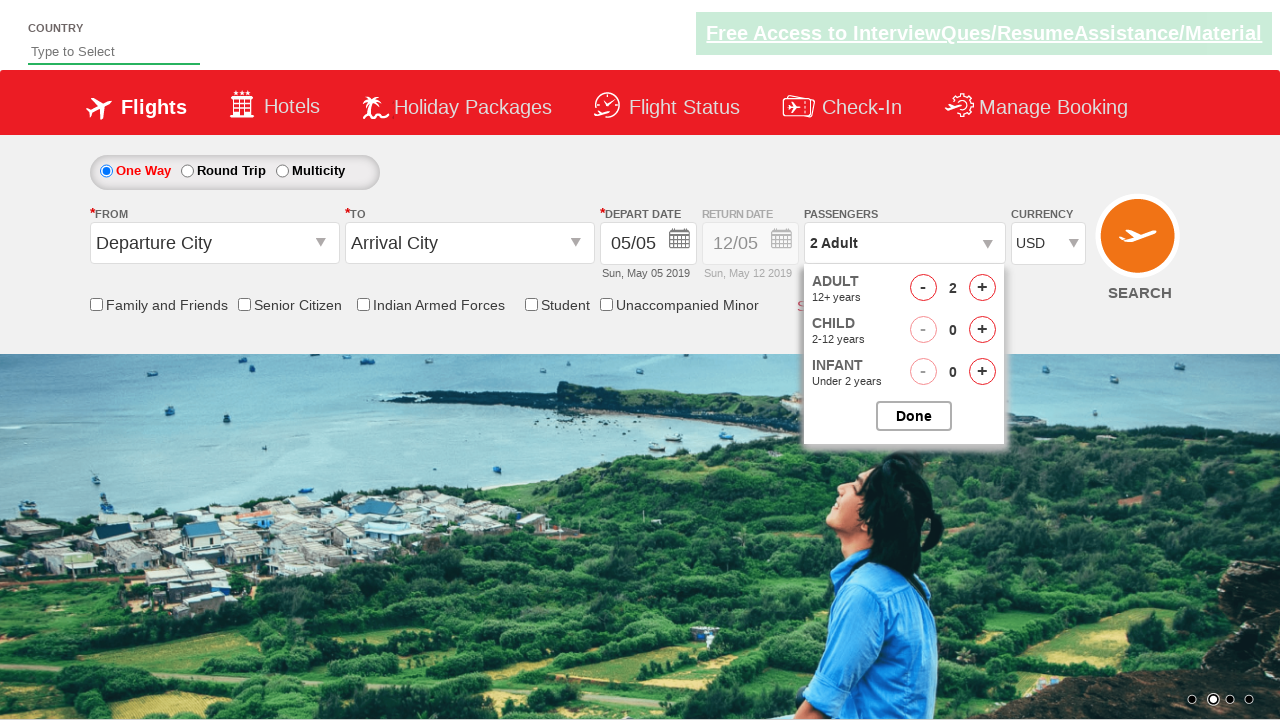

Clicked increment adult button (2nd time) at (982, 288) on #hrefIncAdt
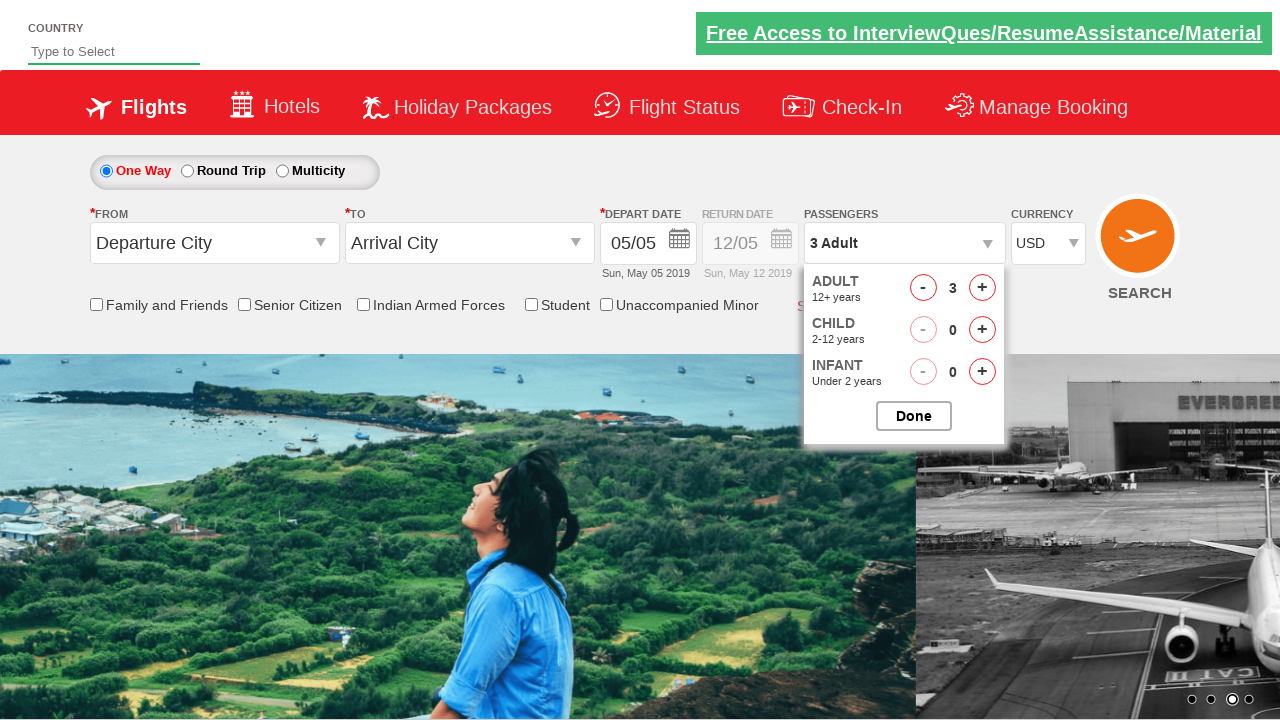

Clicked increment adult button (3rd time) at (982, 288) on #hrefIncAdt
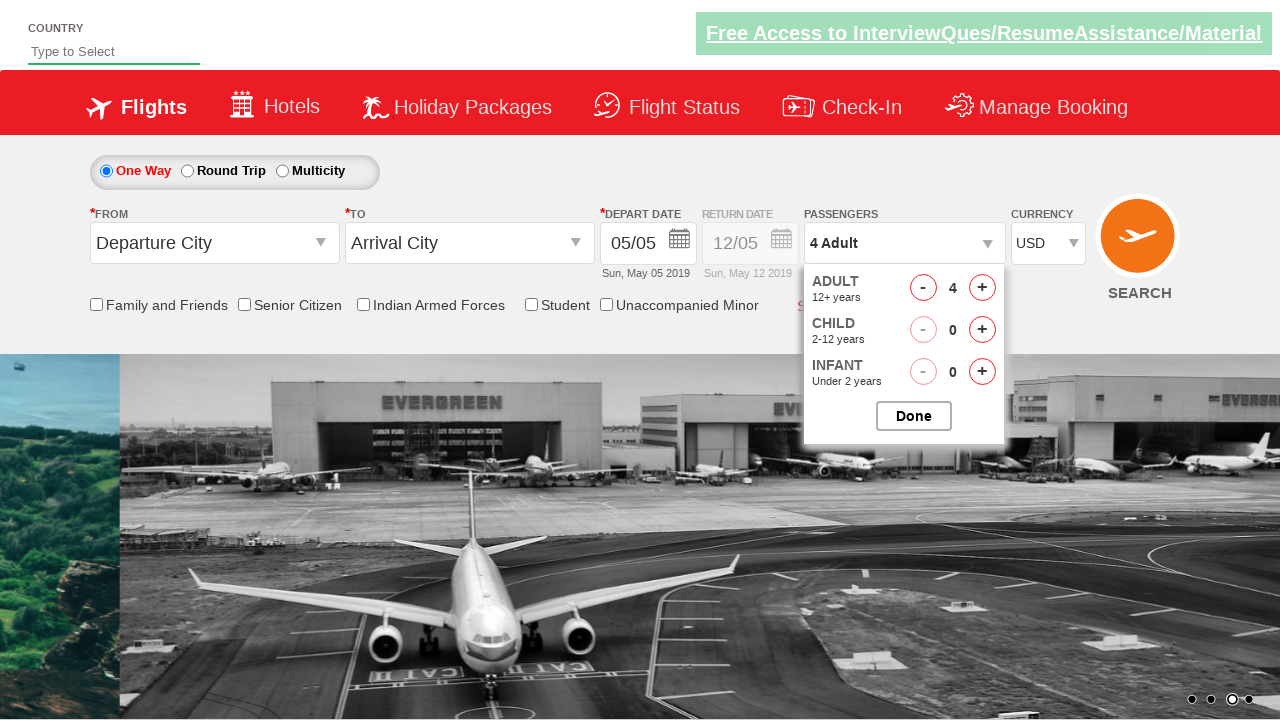

Clicked increment adult button (4th time) - total now 5 adults at (982, 288) on #hrefIncAdt
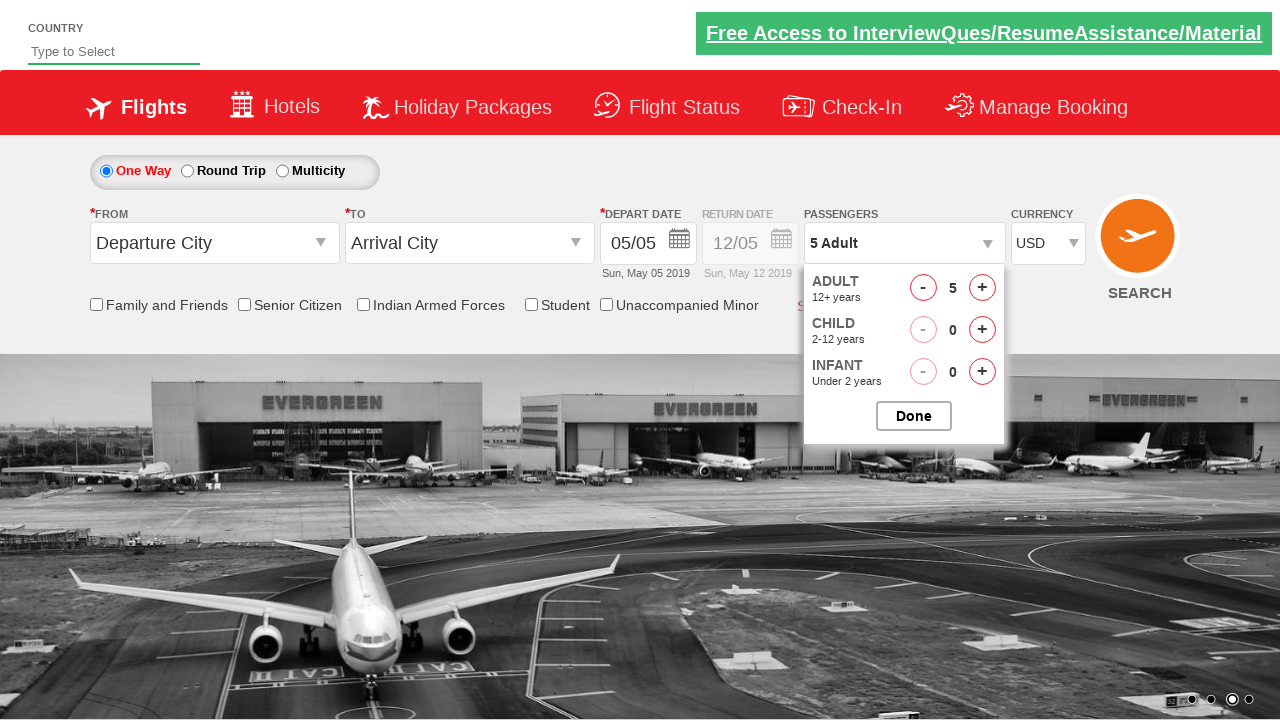

Closed passenger dropdown by clicking close button at (914, 416) on #btnclosepaxoption
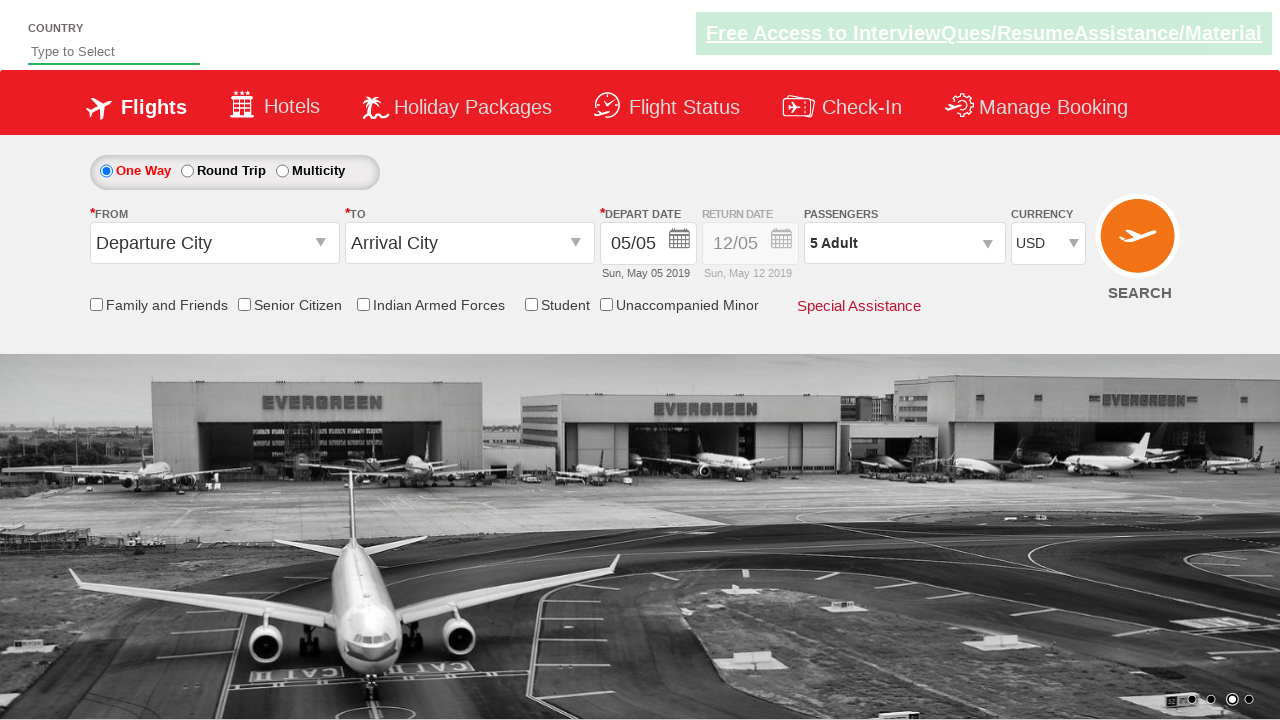

Verified passenger count displays '5 Adult'
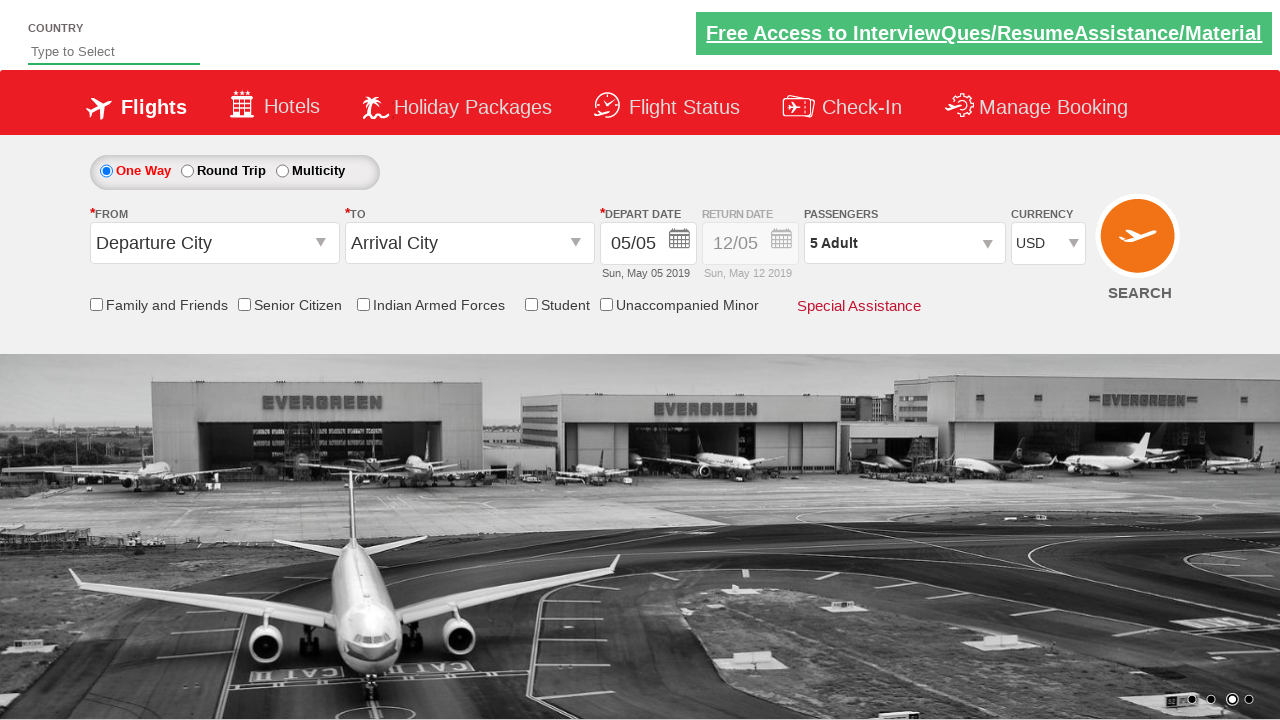

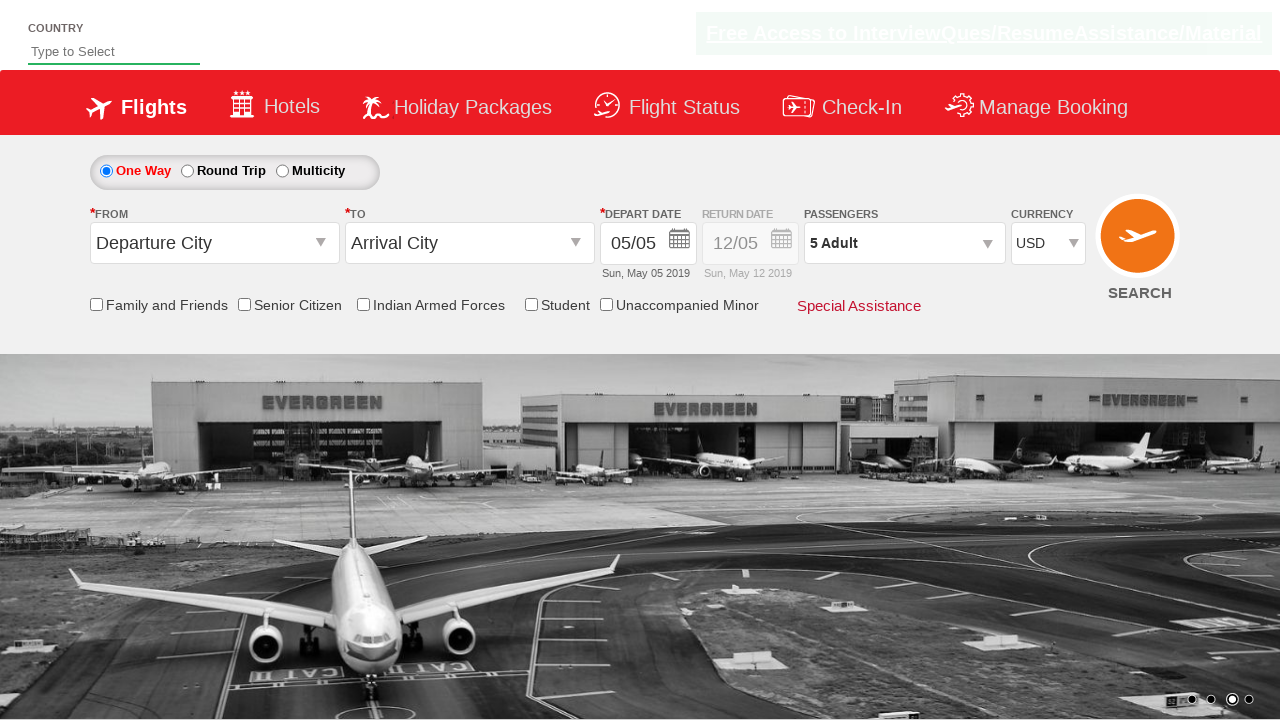